Tests drag and drop functionality by dragging an element from source to target on the Leafground demo page

Starting URL: https://www.leafground.com/drag.xhtml

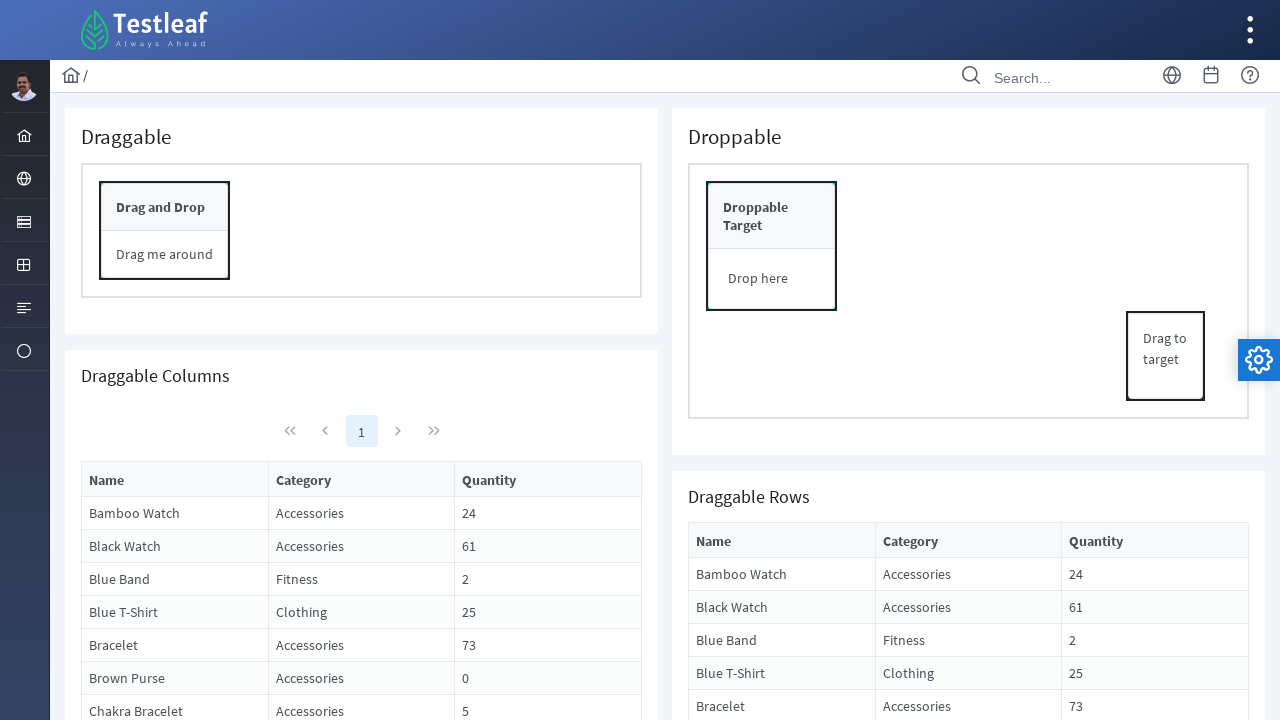

Located the drop target area
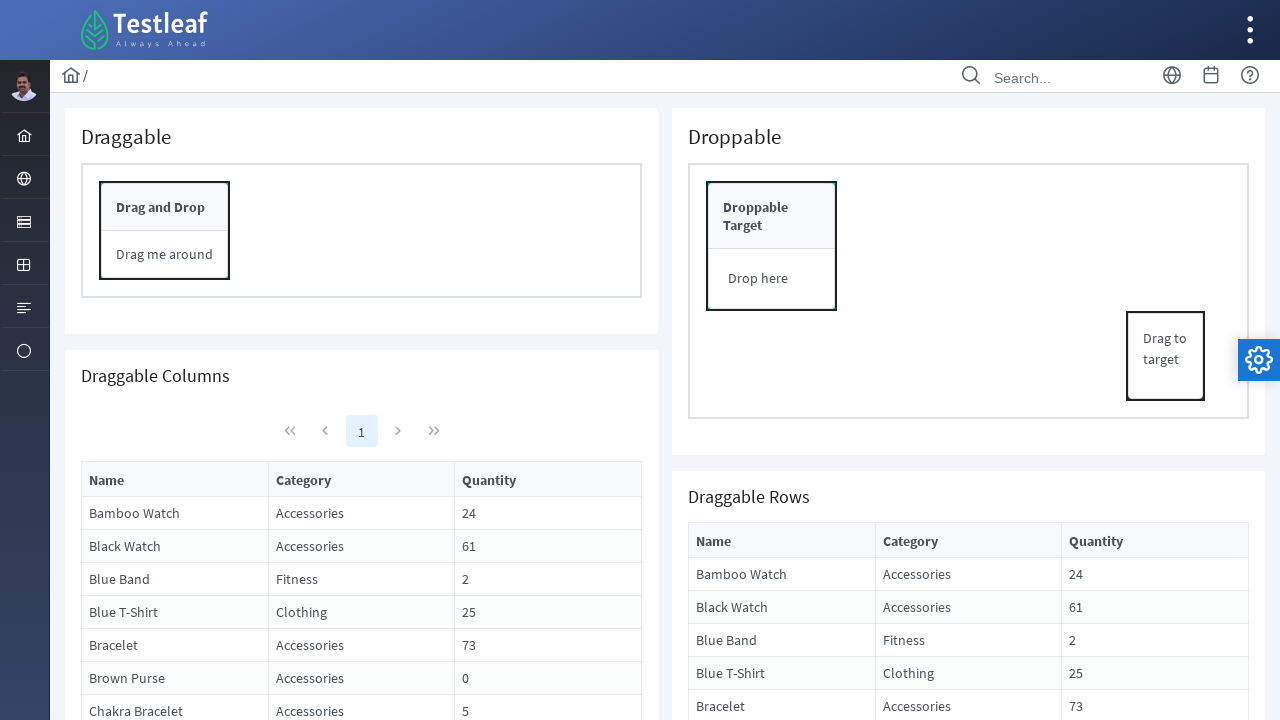

Located the draggable source element
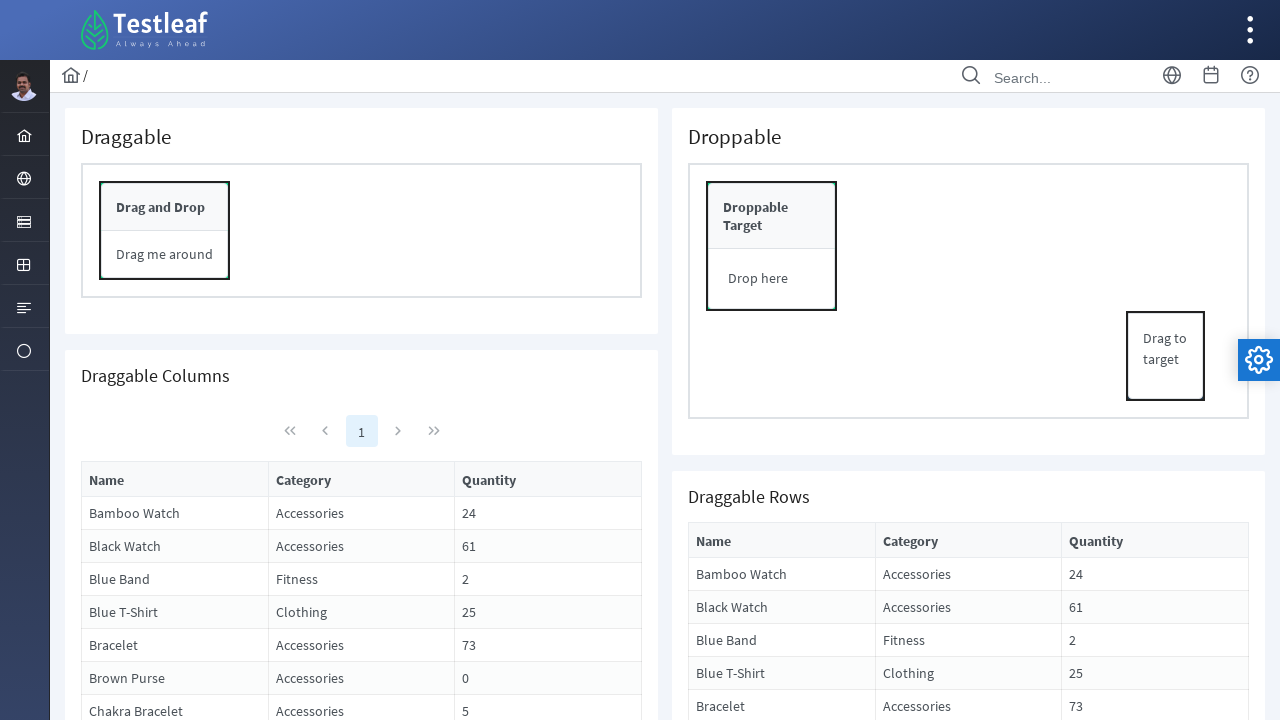

Dragged source element to target area at (772, 246)
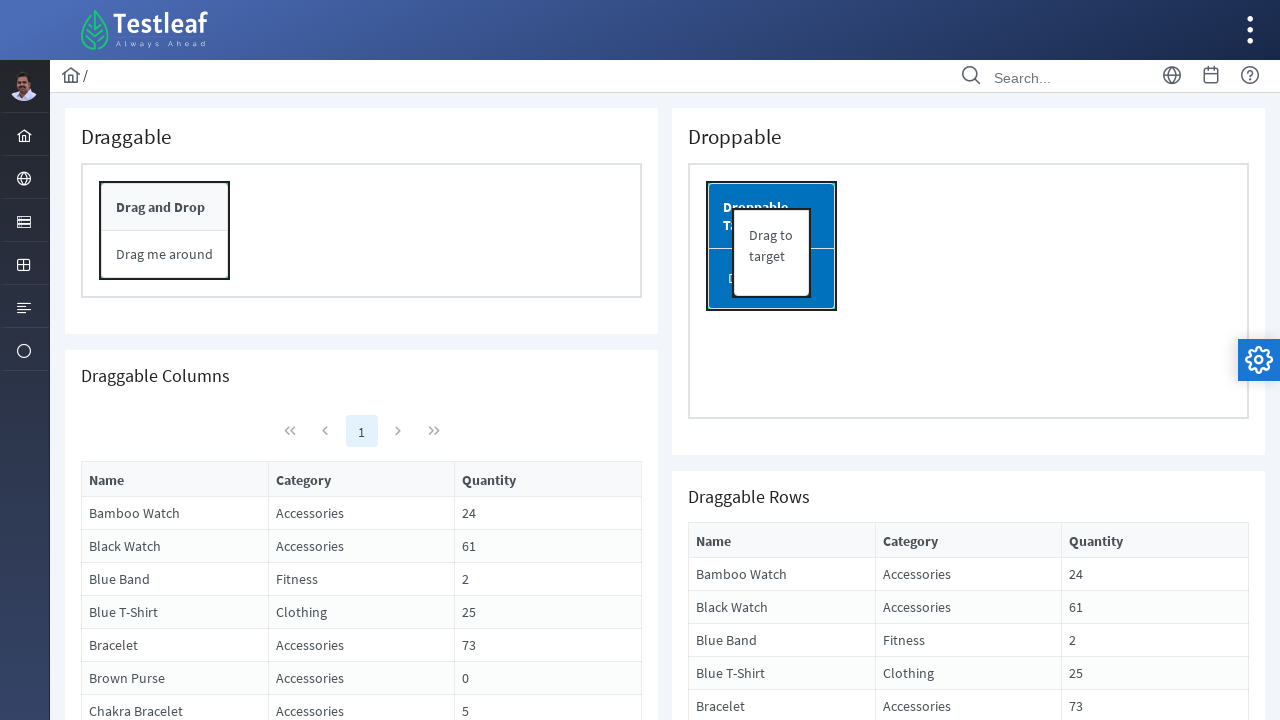

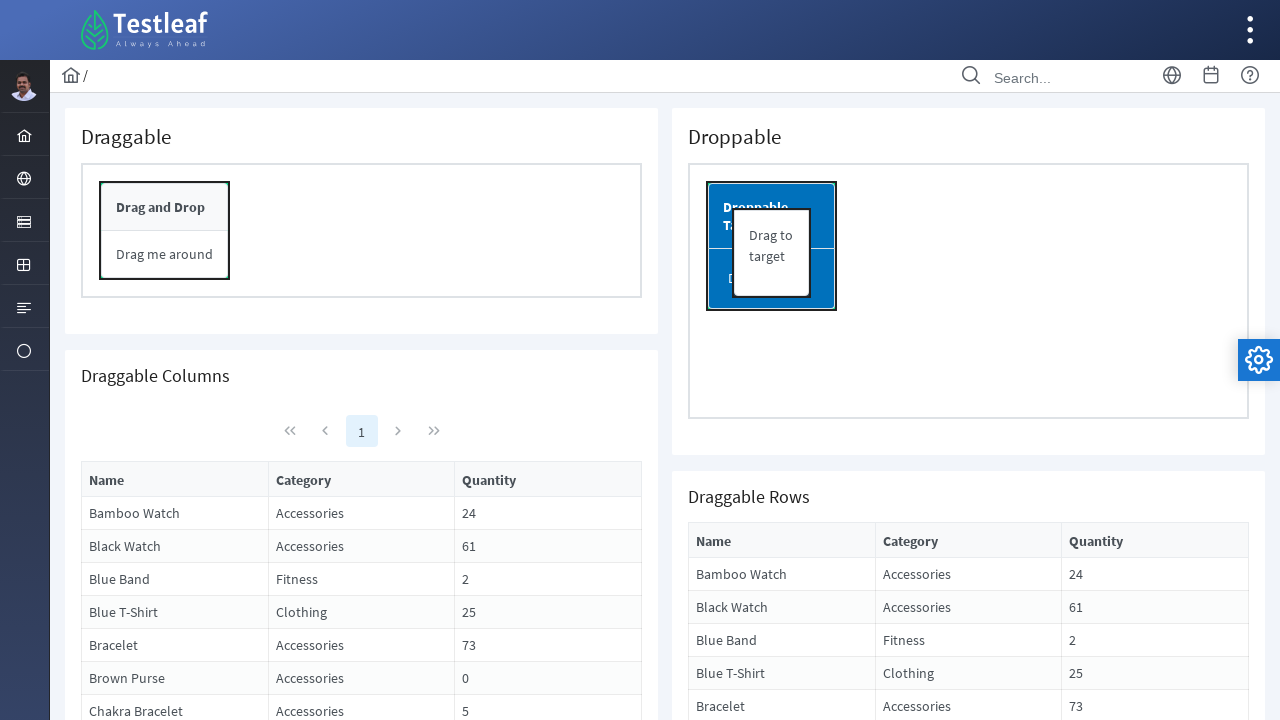